Tests password validation form by entering a valid 8-character string with mixed characters and verifying the validation passes

Starting URL: https://testpages.eviltester.com/styled/apps/7charval/simple7charvalidation.html

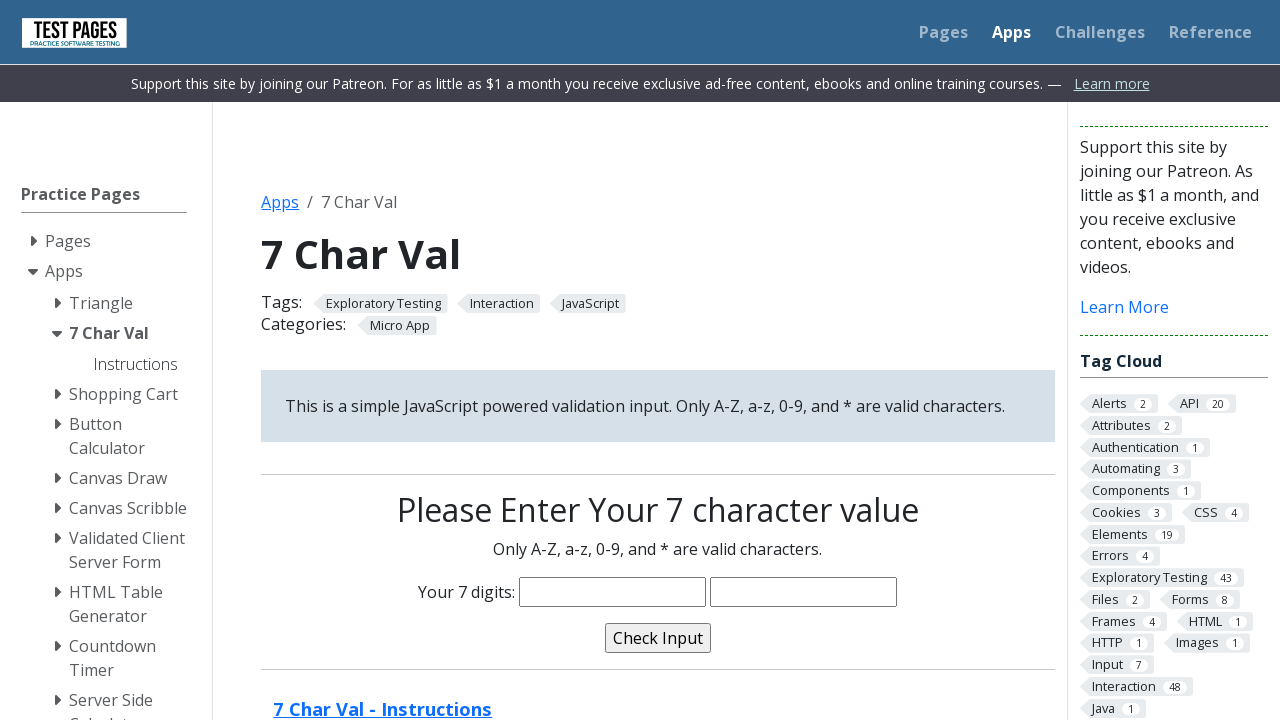

Filled password field with valid 8-character string 'Yazeed2*' containing letters, number, and special character on input[name='characters']
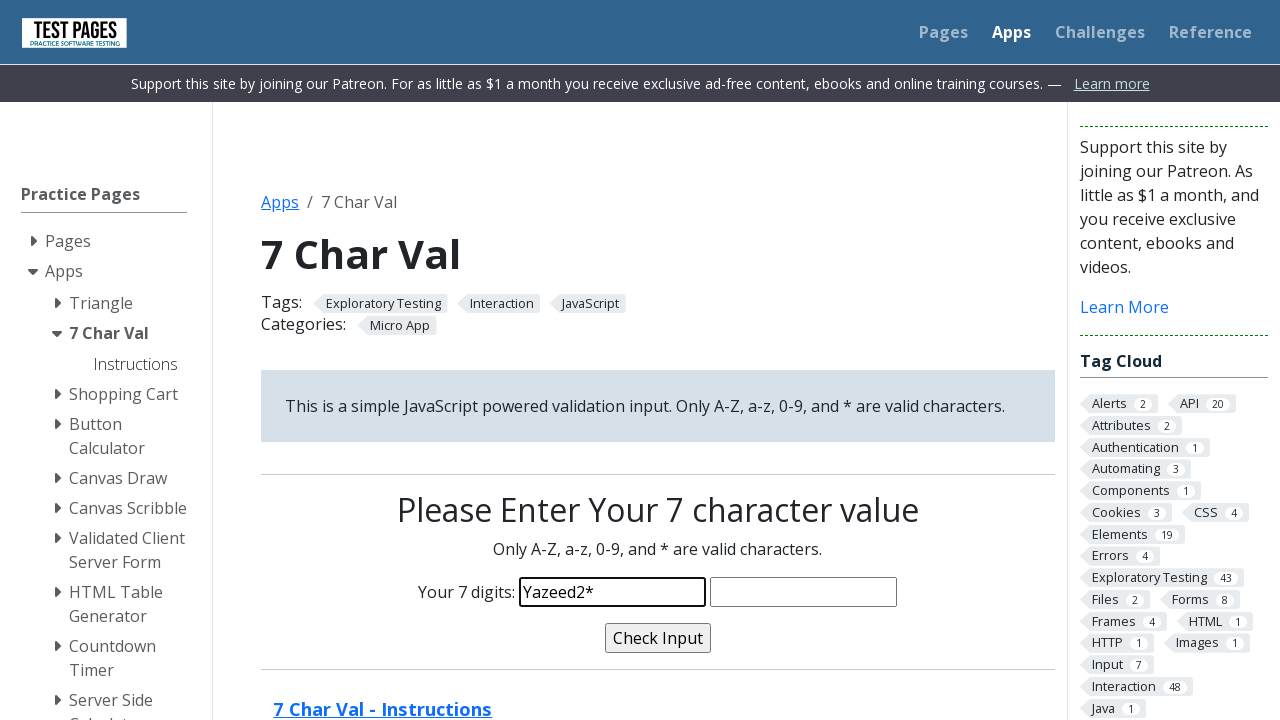

Clicked validate button to check password at (658, 638) on input[name='validate']
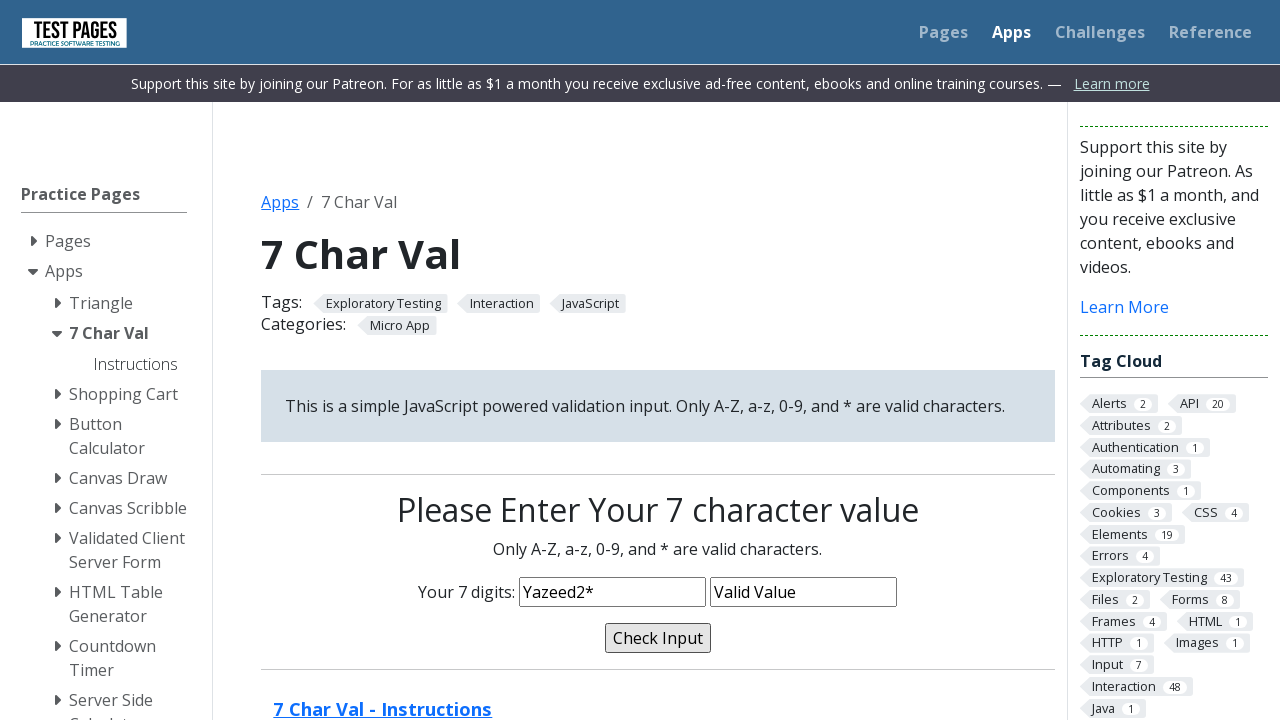

Validation message element appeared confirming password validation passed
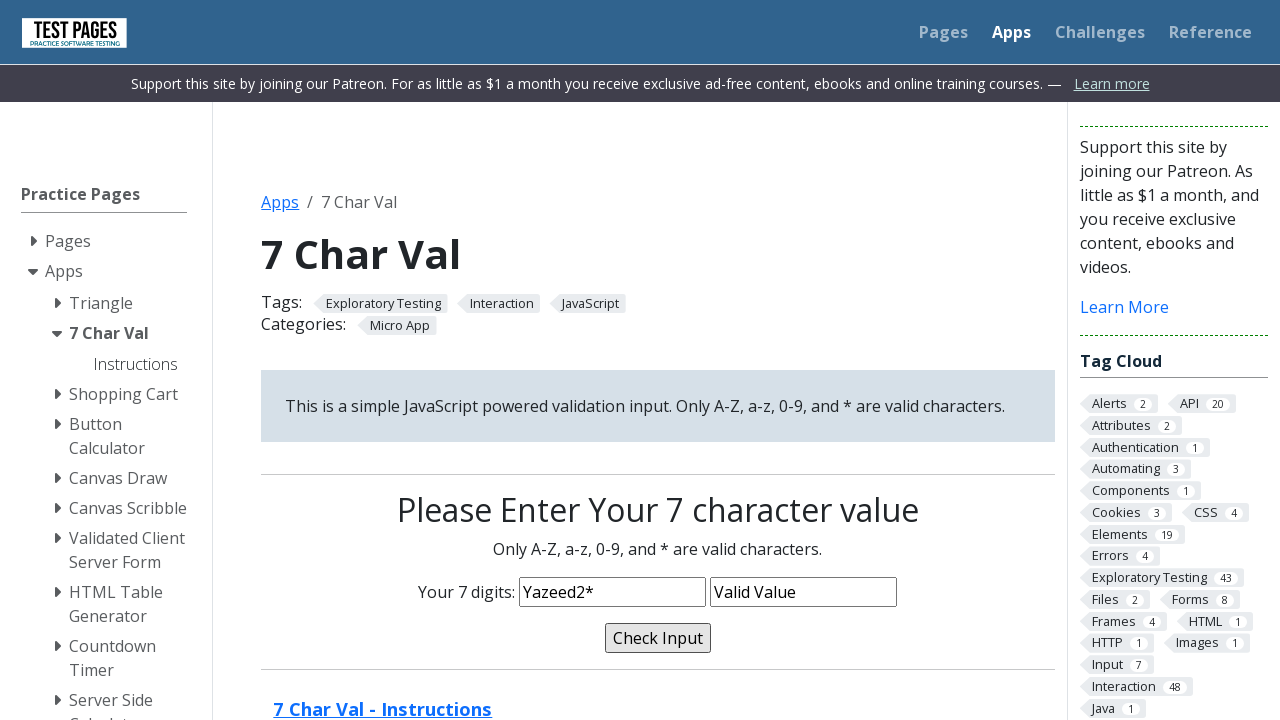

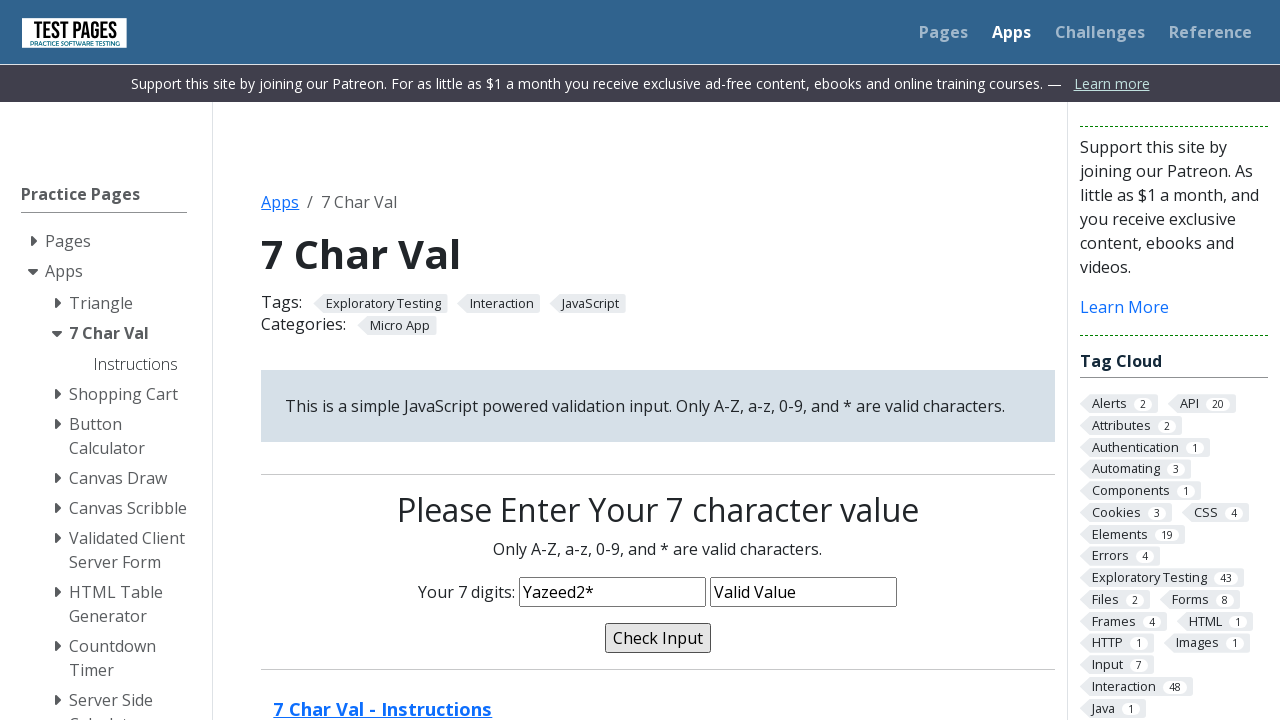